Tests JavaScript alert handling by clicking alert button, accepting it, and verifying success message

Starting URL: https://loopcamp.vercel.app/javascript-alerts.html

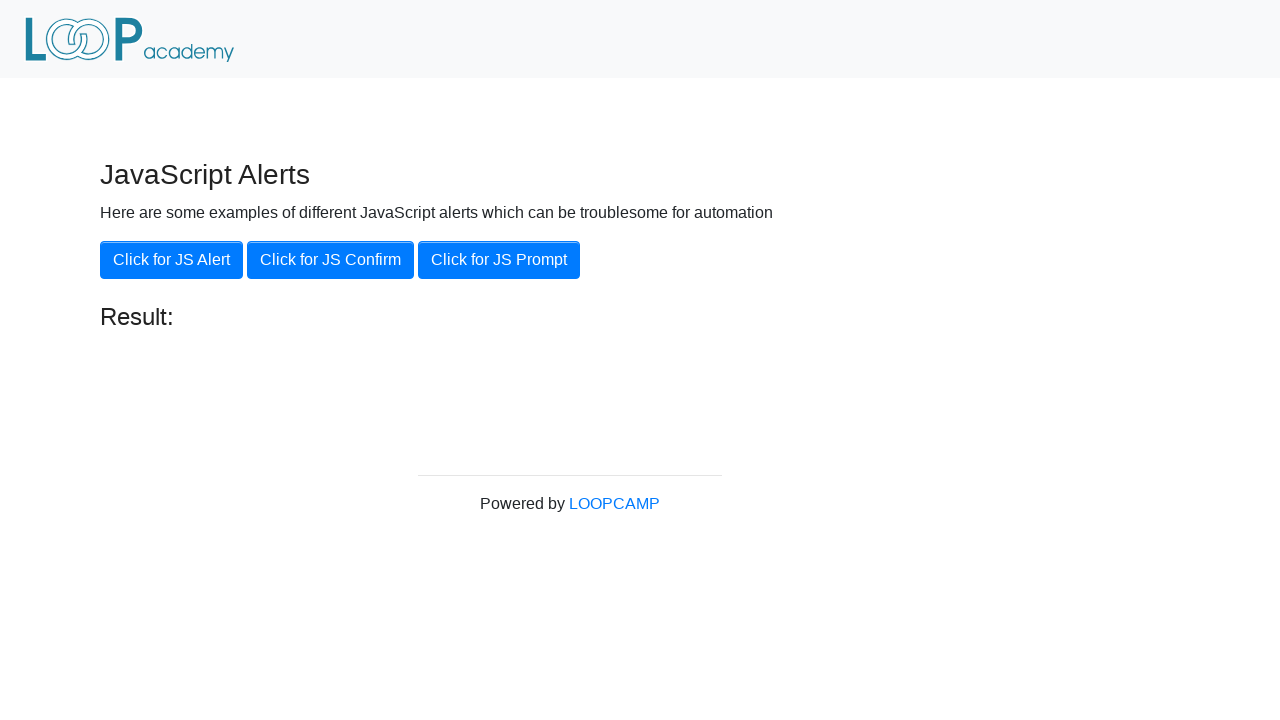

Clicked the JavaScript alert button at (172, 260) on xpath=//button[text()='Click for JS Alert']
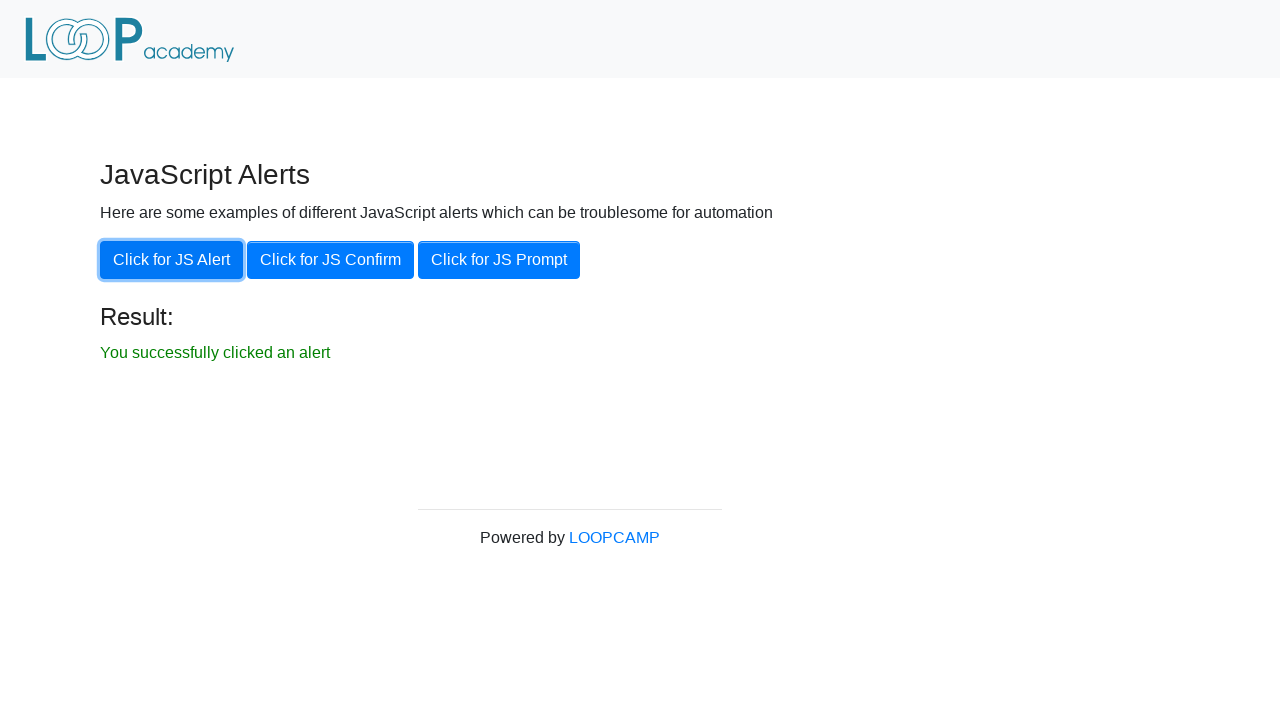

Set up dialog handler to accept alerts
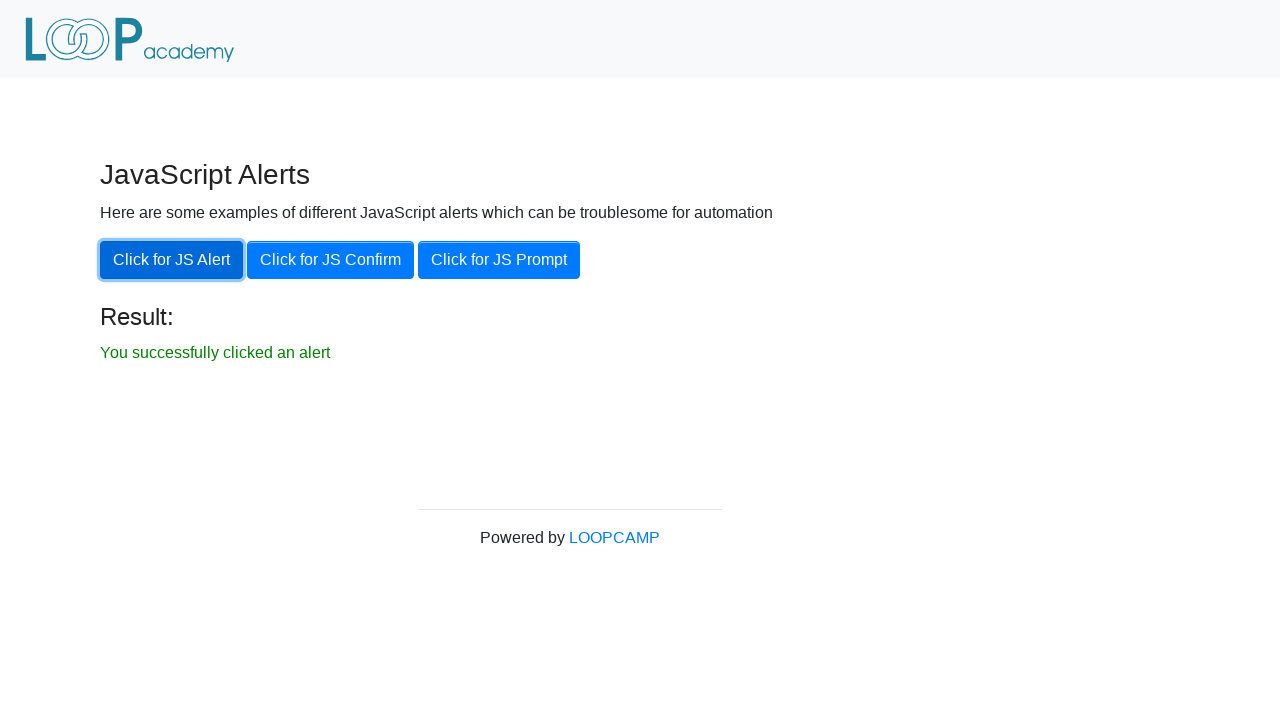

Verified success message 'You successfully clicked an alert' is displayed
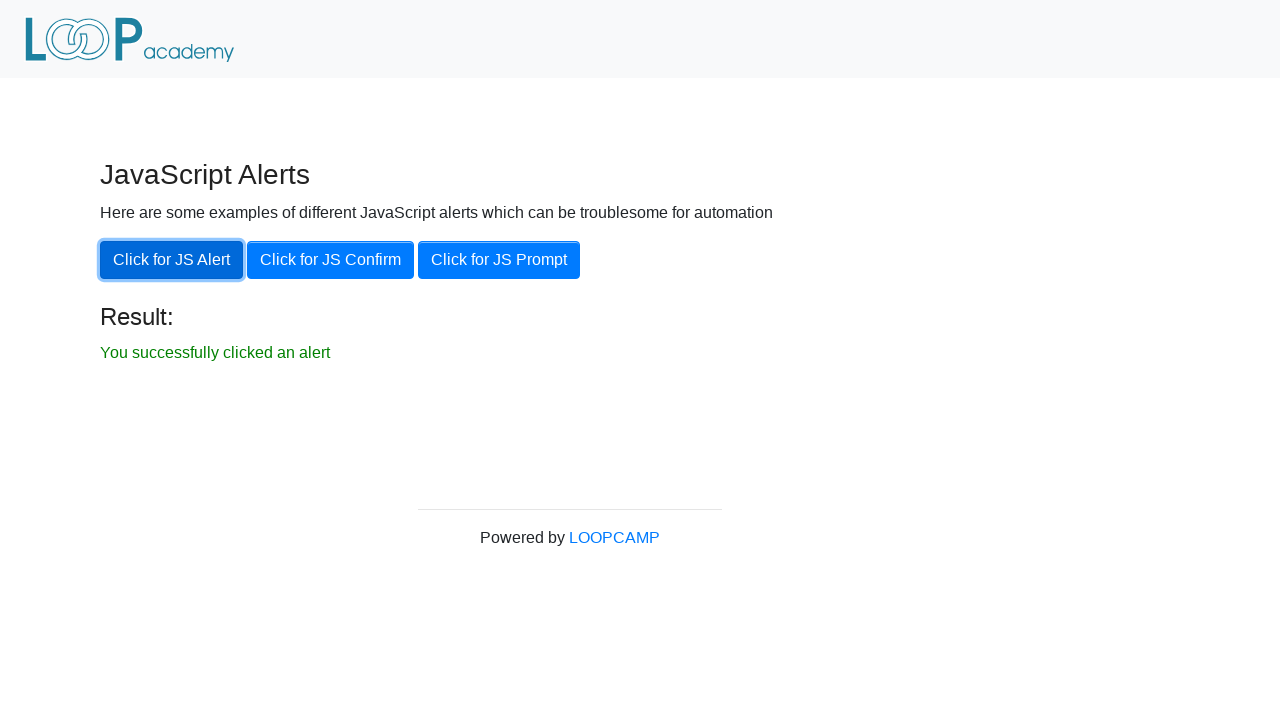

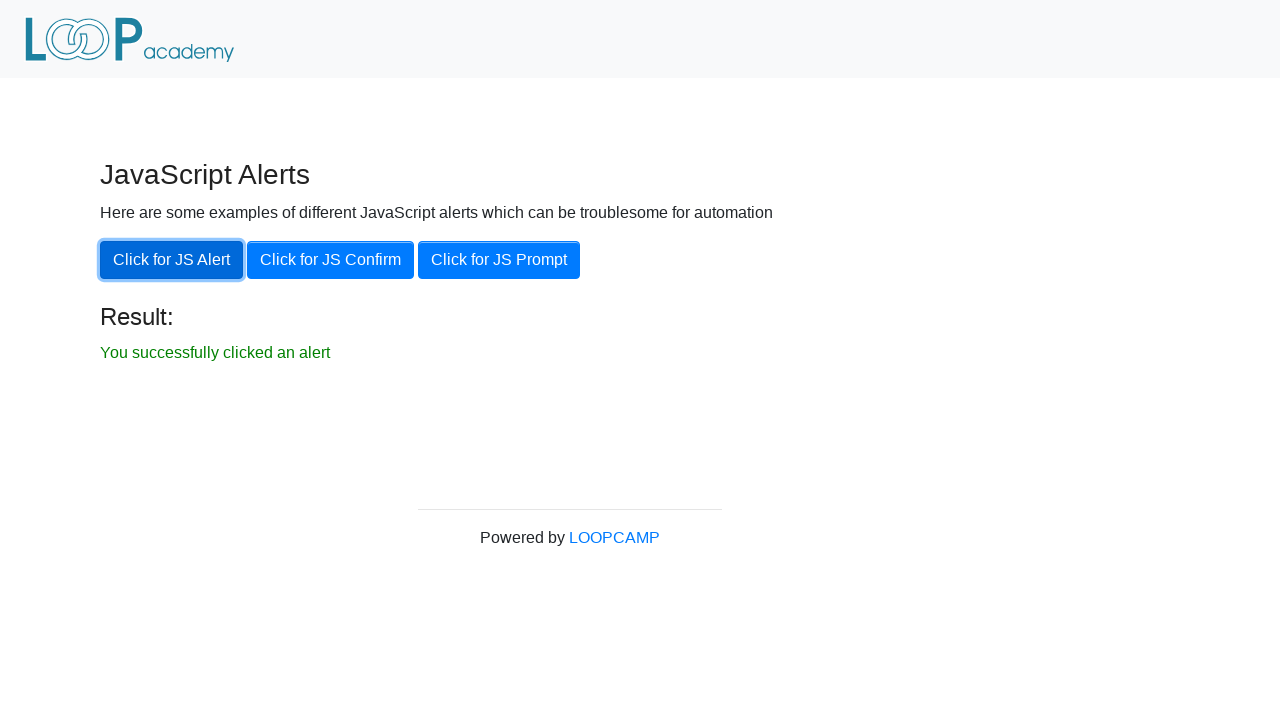